Tests element state verification methods by checking if a search input element is enabled, displayed, and selected

Starting URL: https://www.lanqiao.cn/

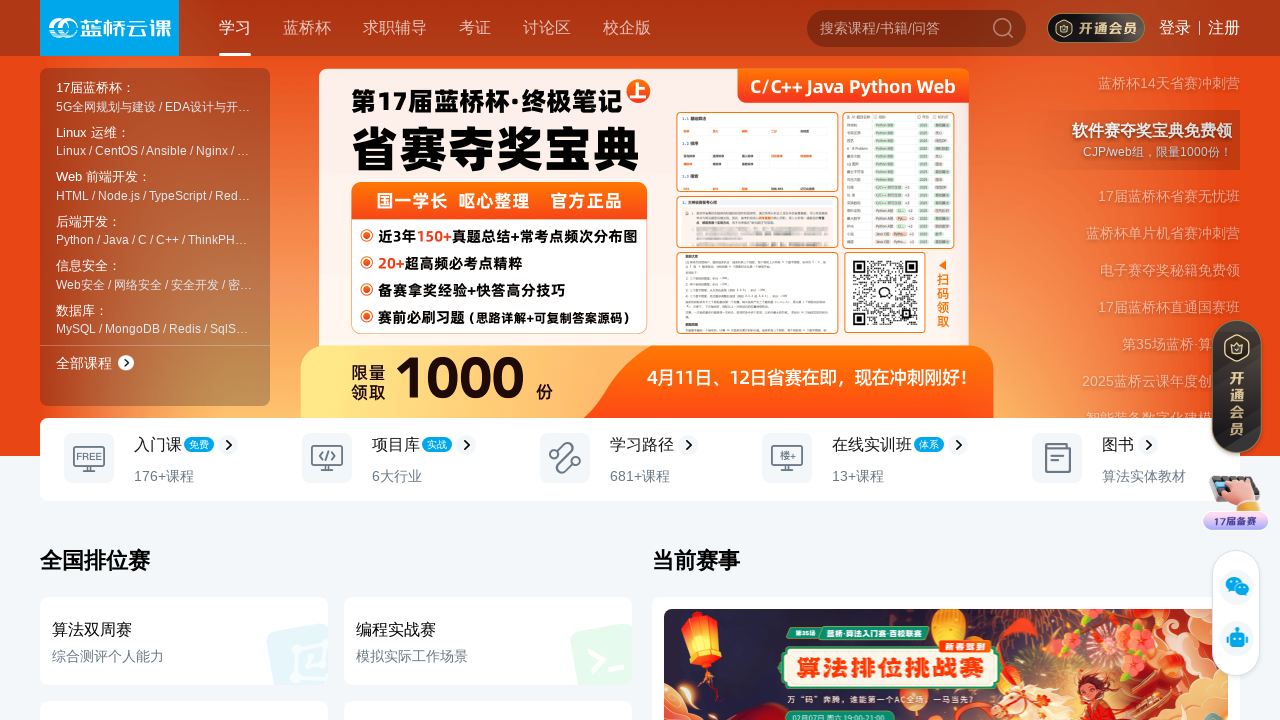

Navigated to https://www.lanqiao.cn/
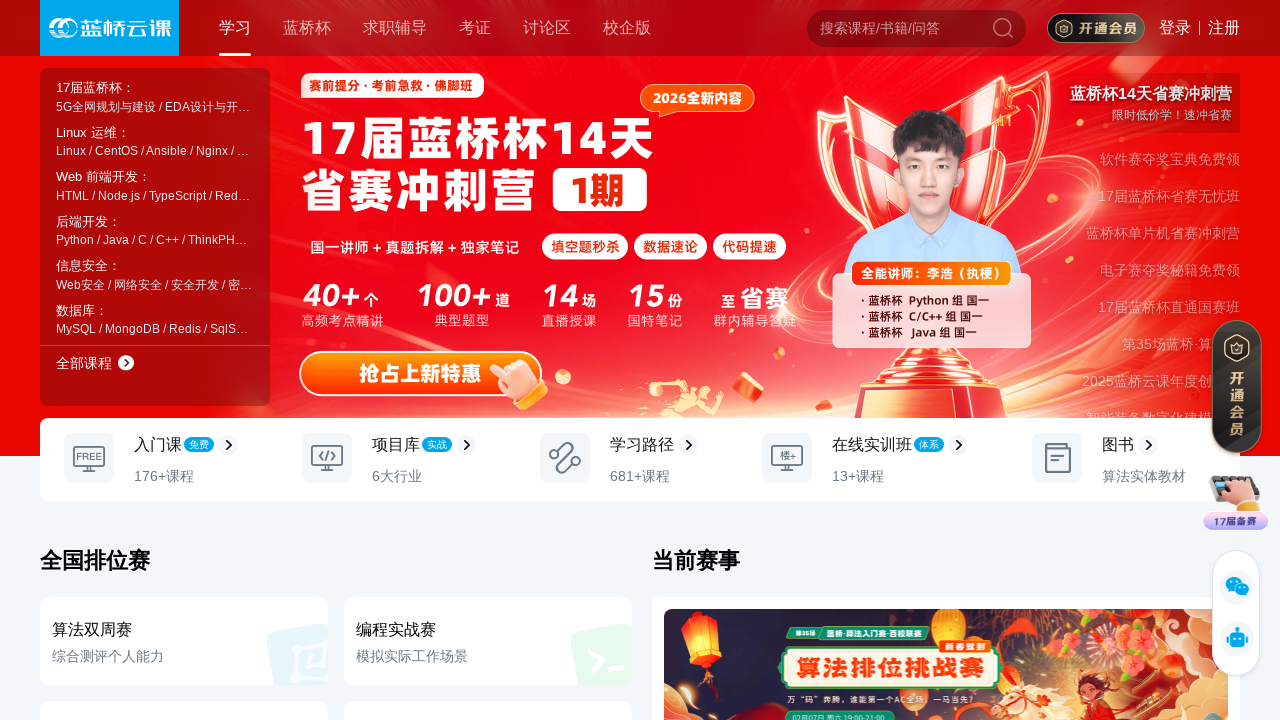

Located search input field
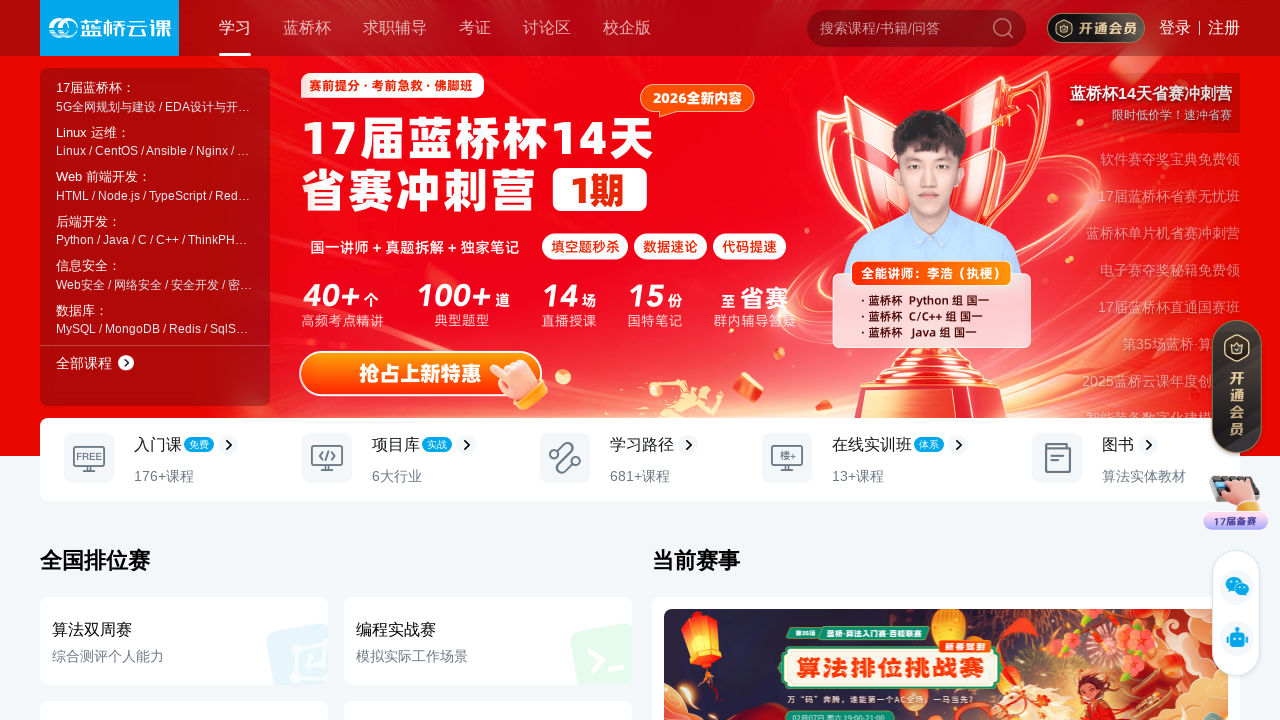

Checked if search input is enabled: True
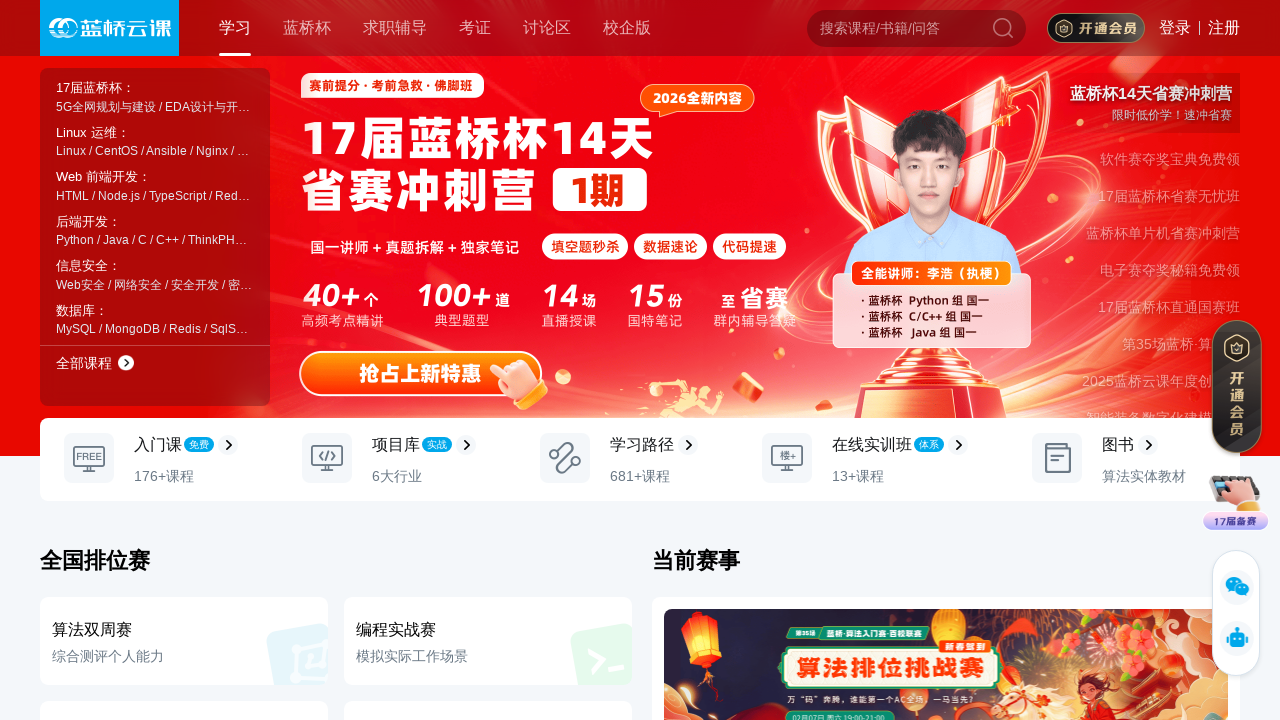

Checked if search input is visible: True
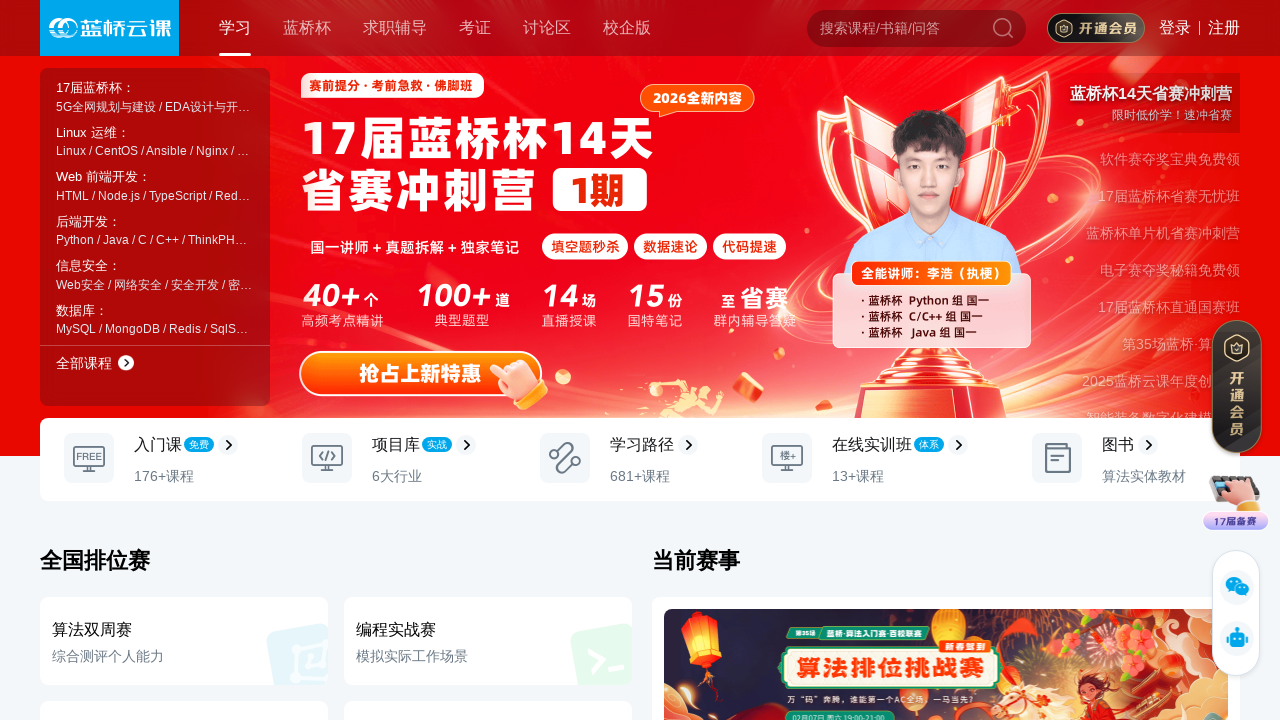

Checked if search input is selected: False
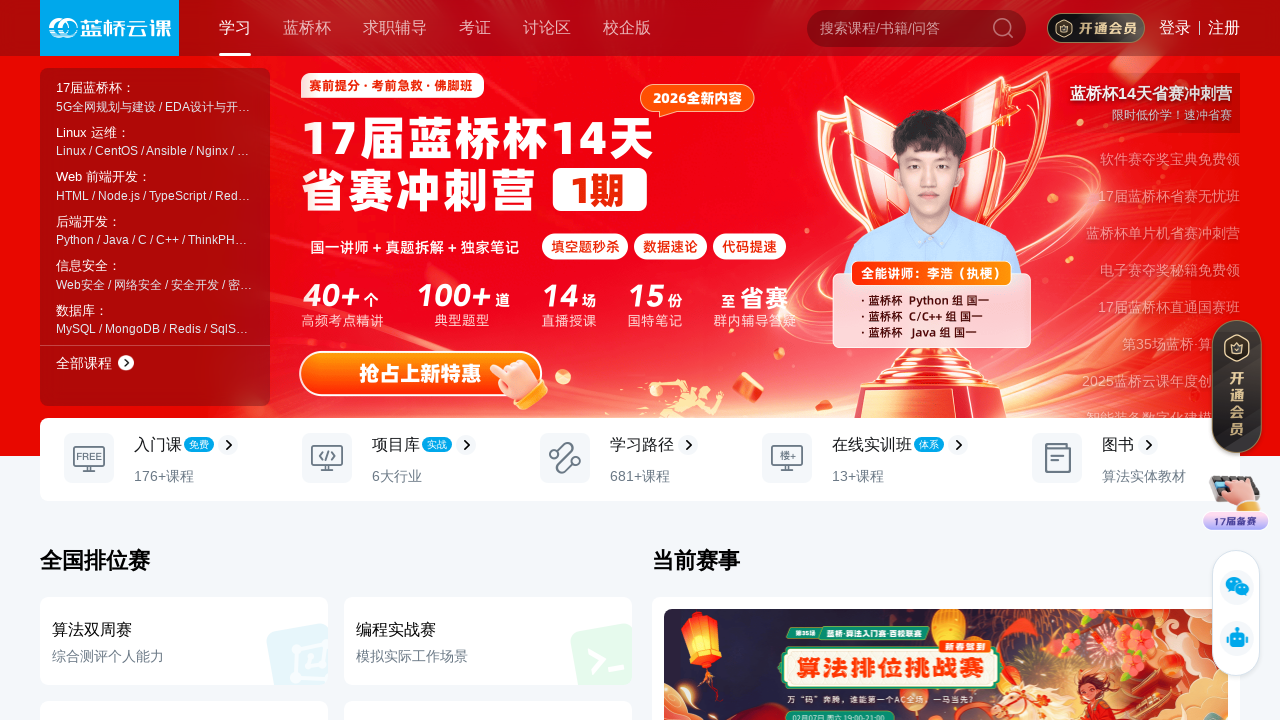

Verified search input is visible
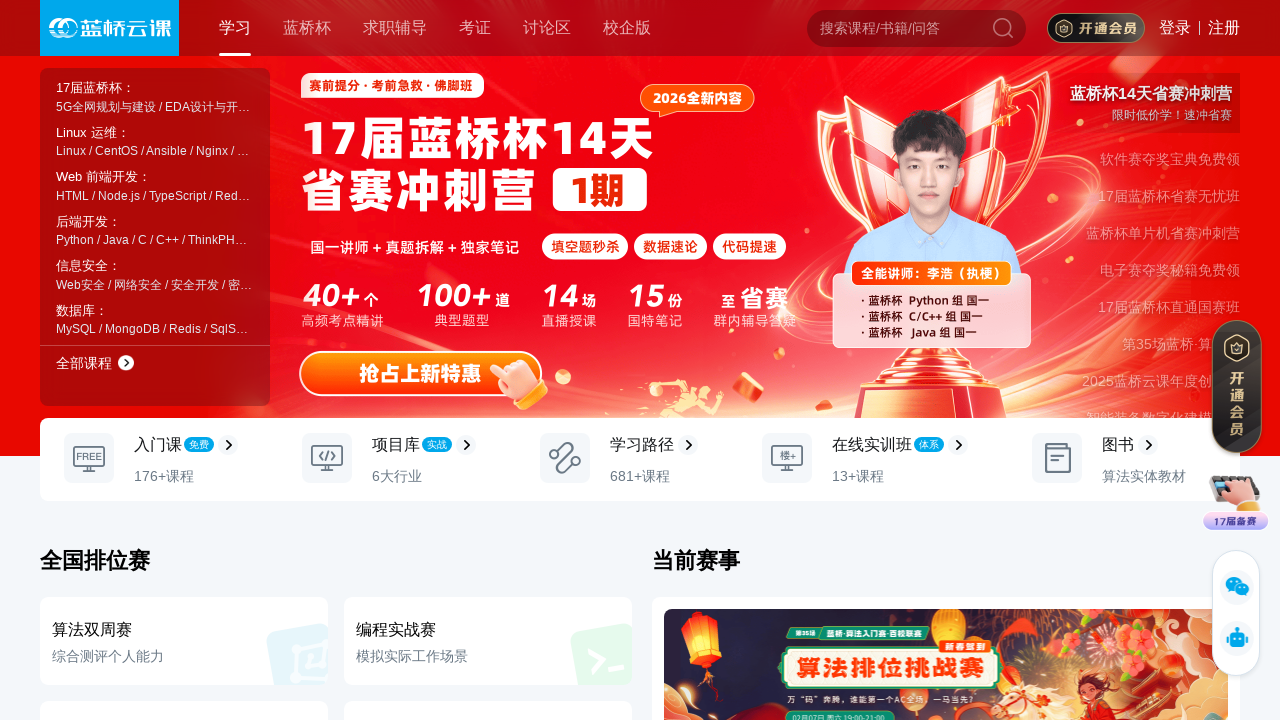

Verified search input is enabled
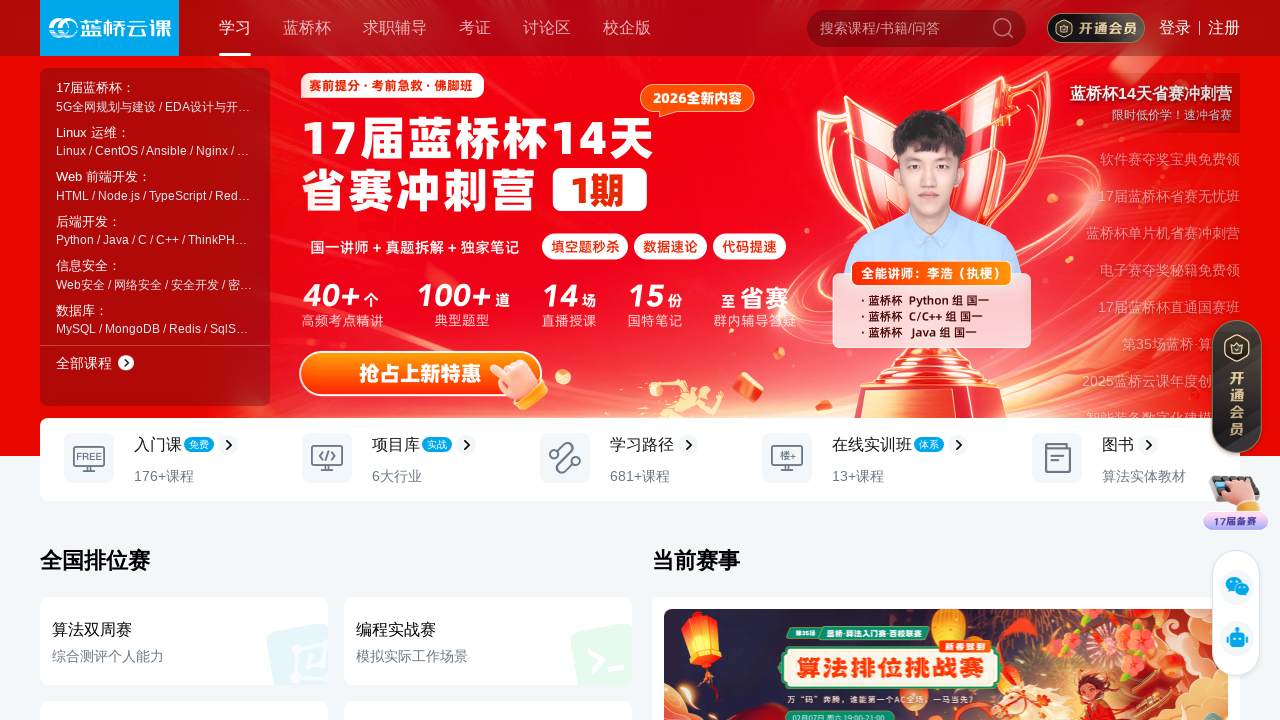

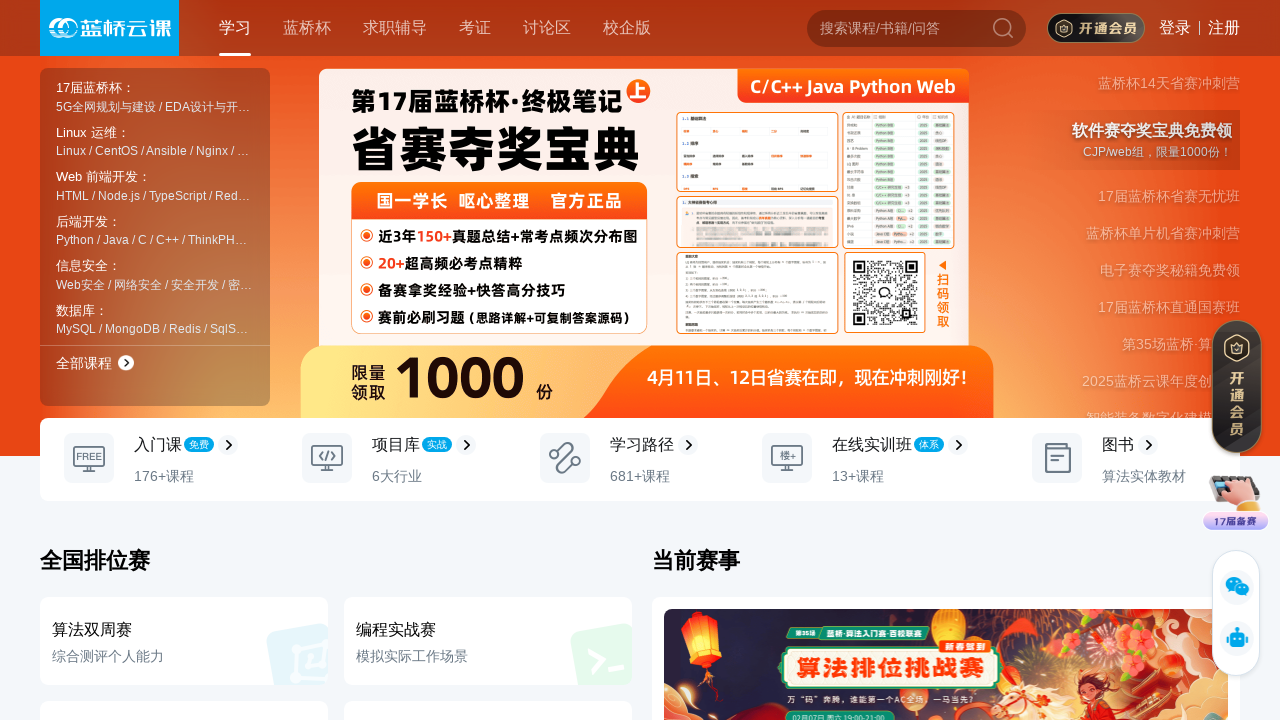